Tests adding a product to cart on demoblaze.com by selecting a product, clicking add to cart, and accepting the confirmation alert

Starting URL: https://www.demoblaze.com/

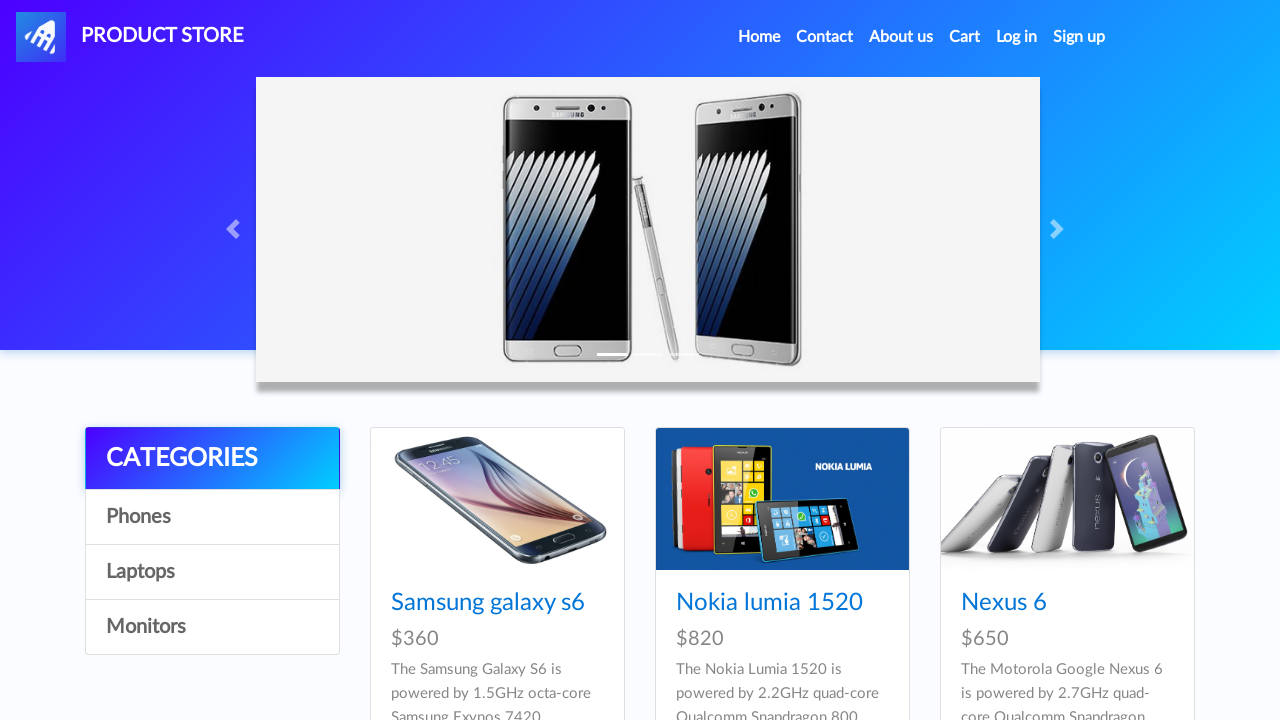

Clicked on the first product image at (497, 499) on xpath=//*[@id='tbodyid']/div[1]/div/a/img
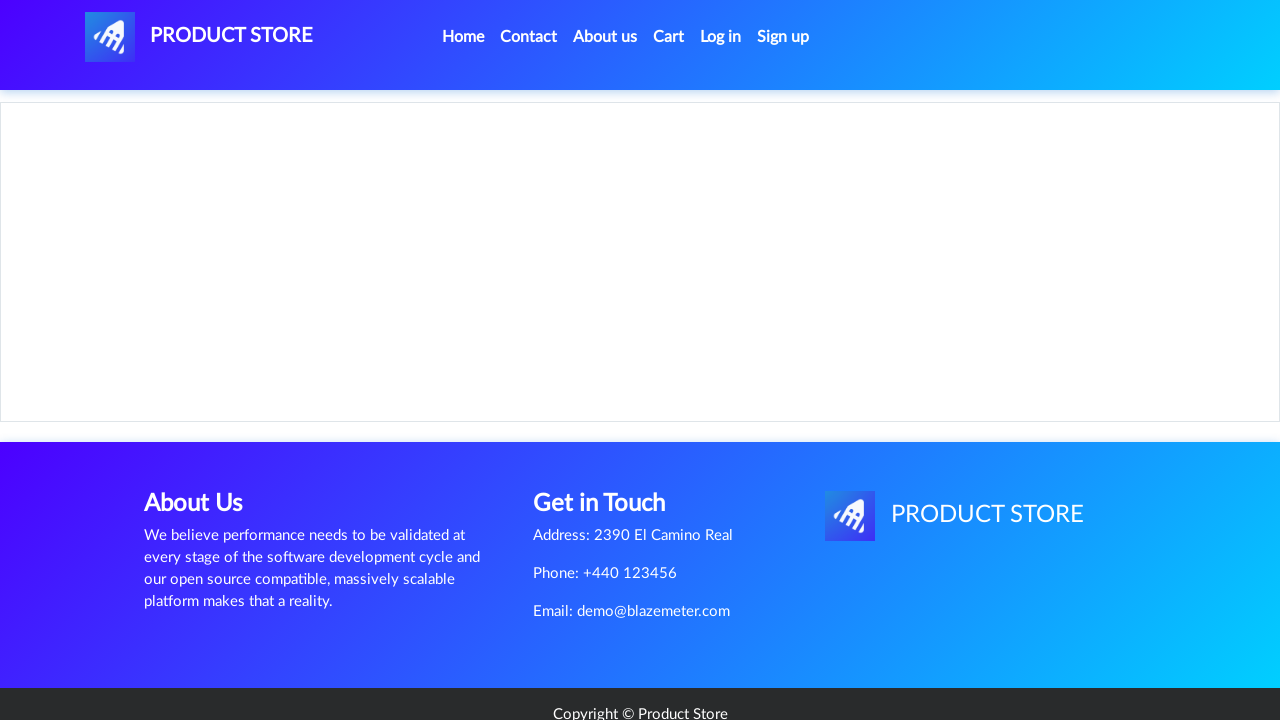

Add to cart button selector loaded
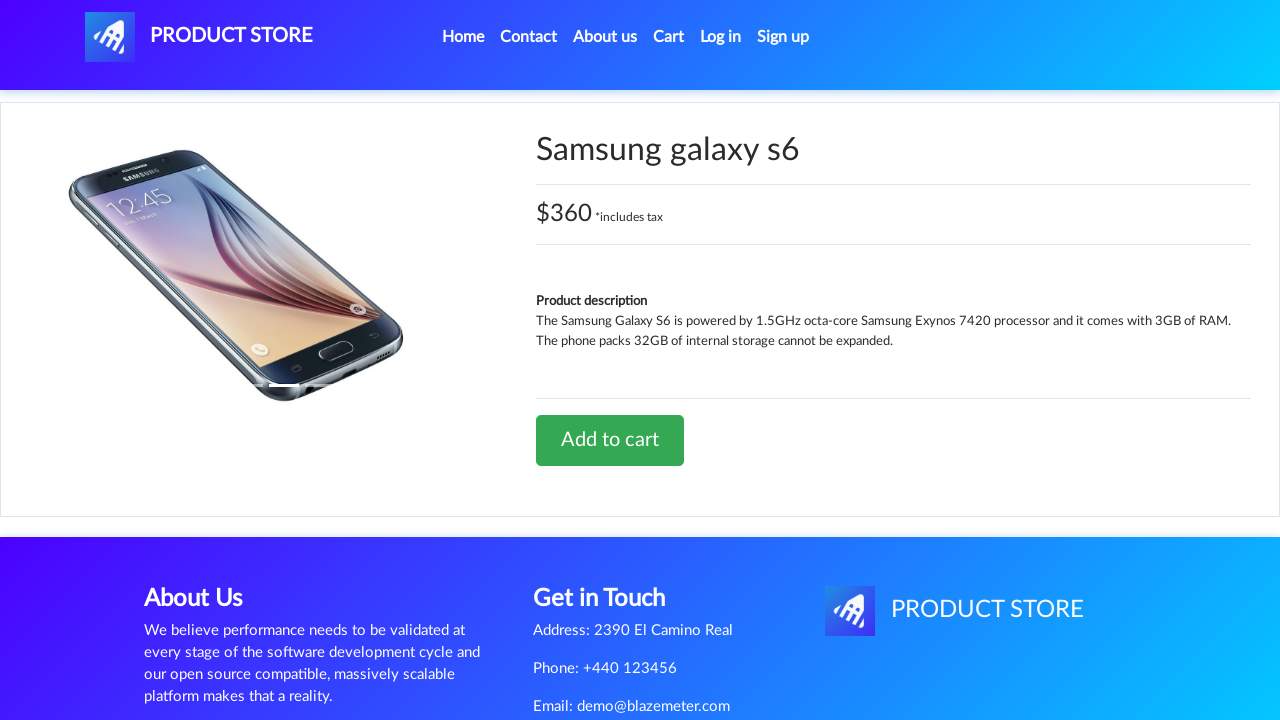

Clicked Add to cart button at (610, 440) on xpath=//*[@id='tbodyid']/div[2]/div/a
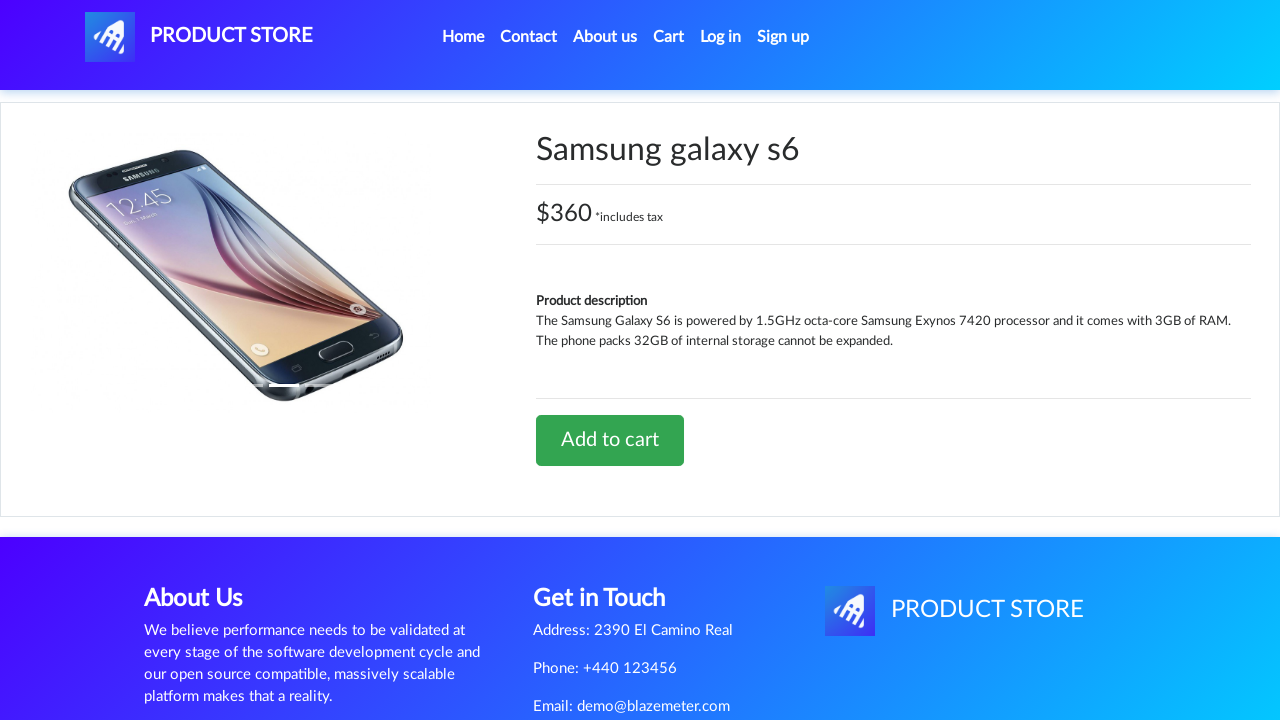

Set up dialog handler to accept alerts
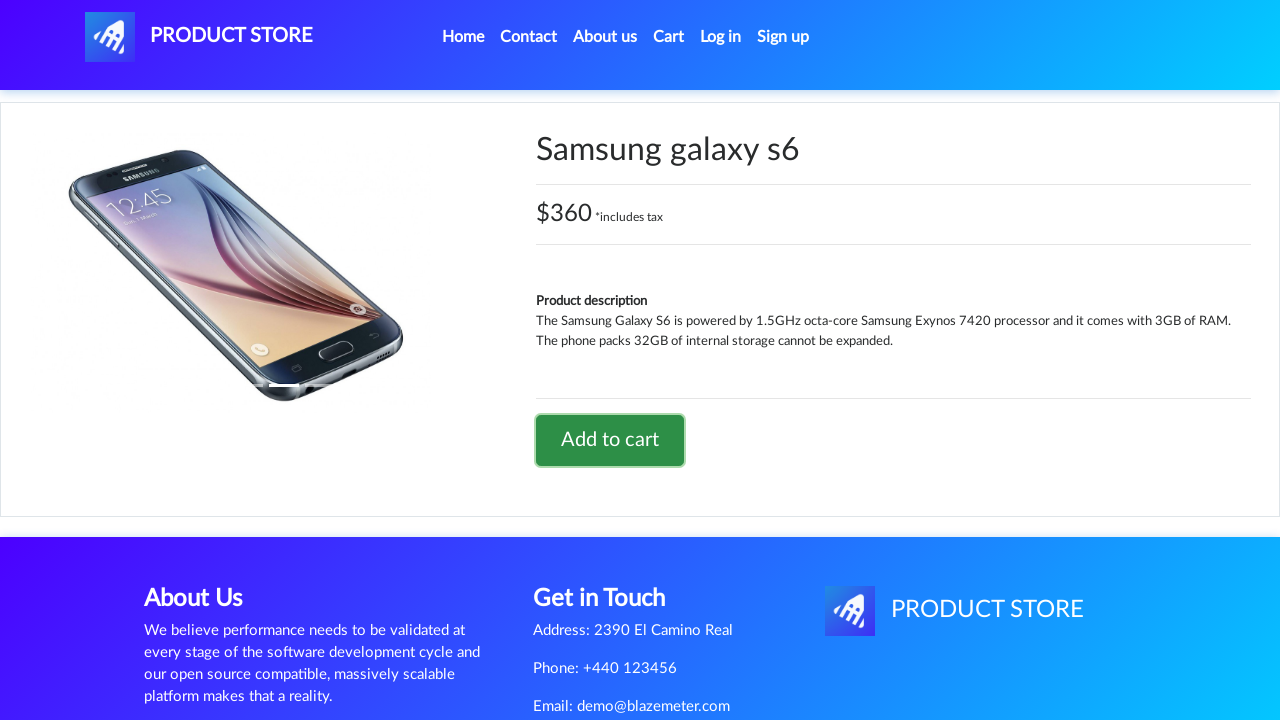

Waited for confirmation alert to be processed
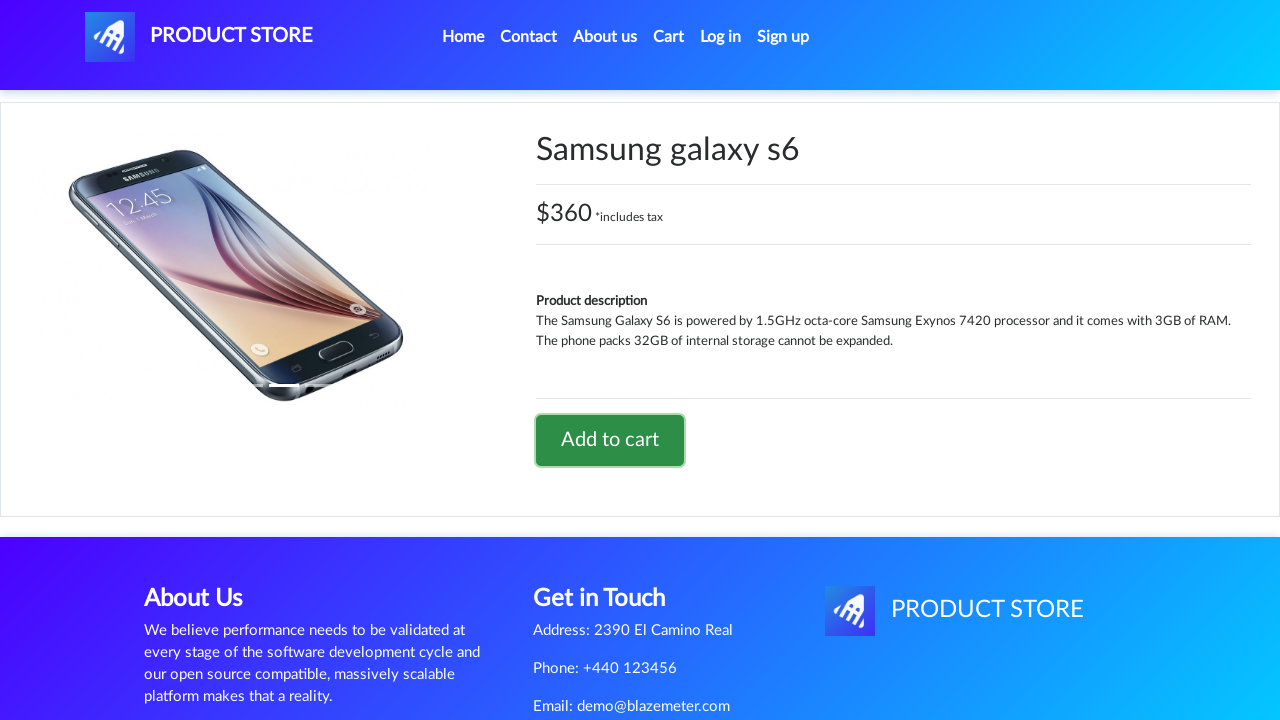

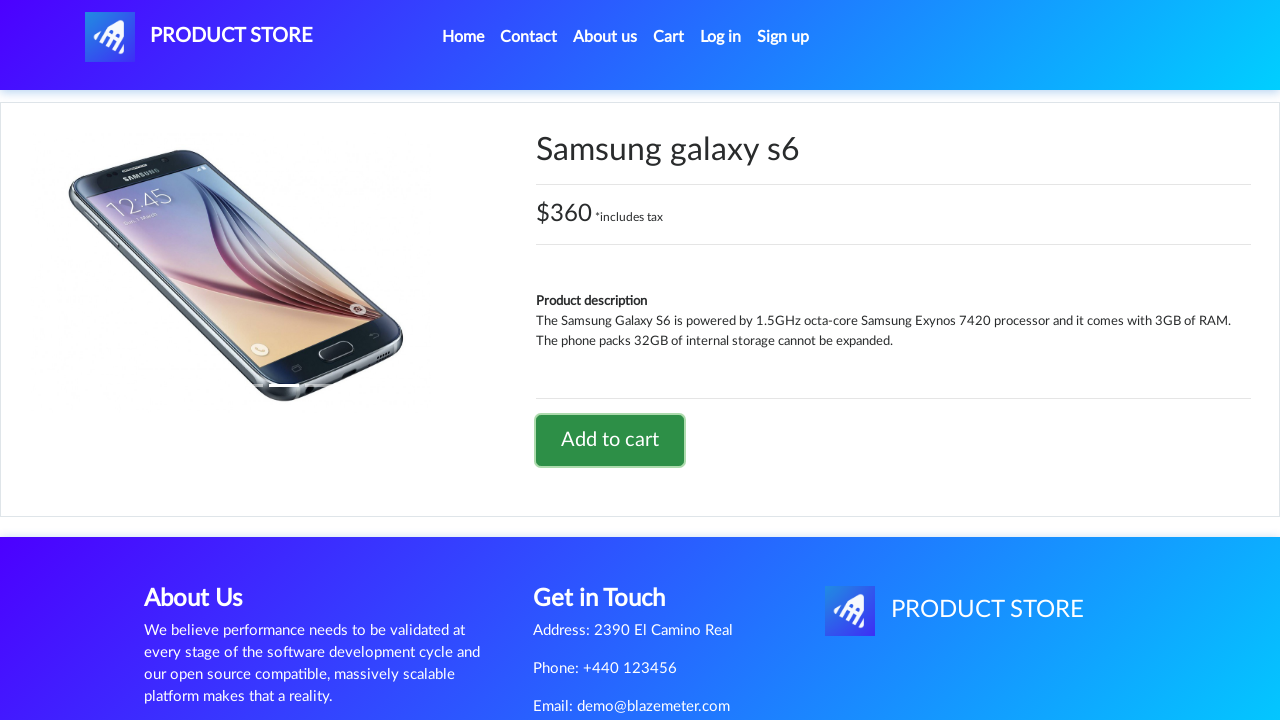